Tests various checkbox interactions including basic checkboxes, Ajax checkboxes, language selection checkboxes, toggle switches, and multi-select city checkboxes on a checkbox demo page

Starting URL: https://leafground.com/checkbox.xhtml

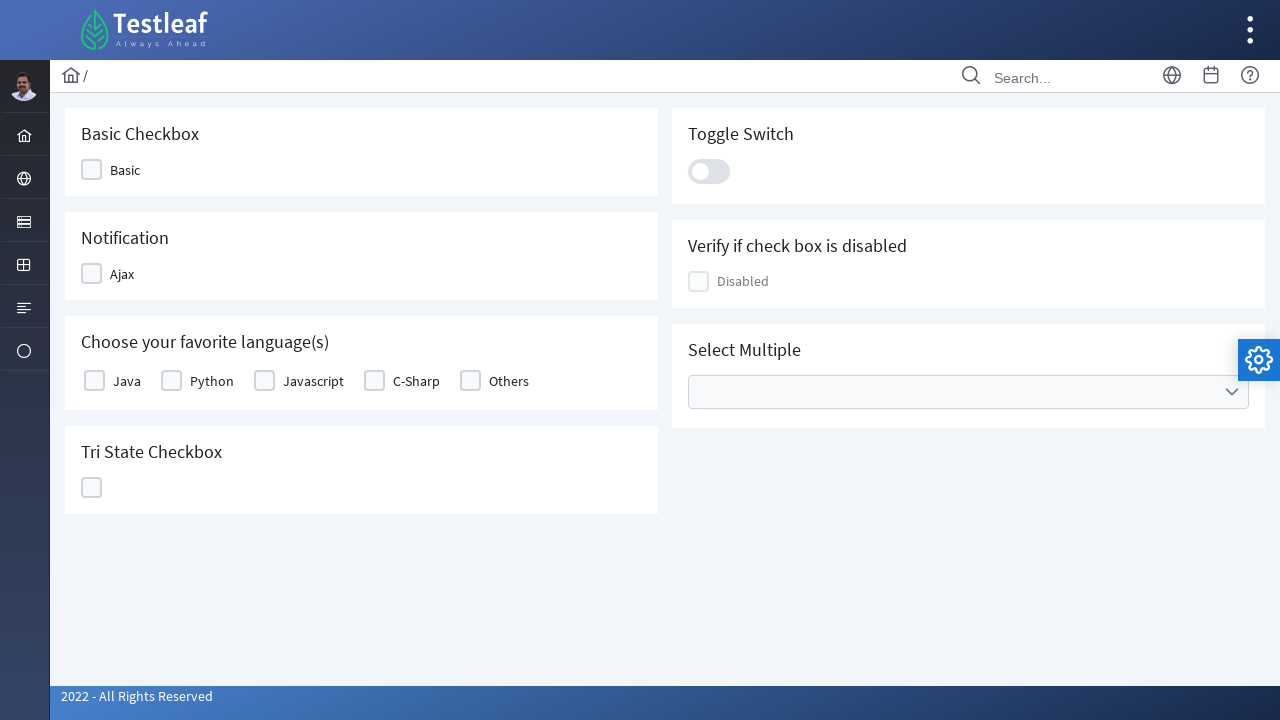

Clicked Basic checkbox at (125, 170) on xpath=//span[text()='Basic']
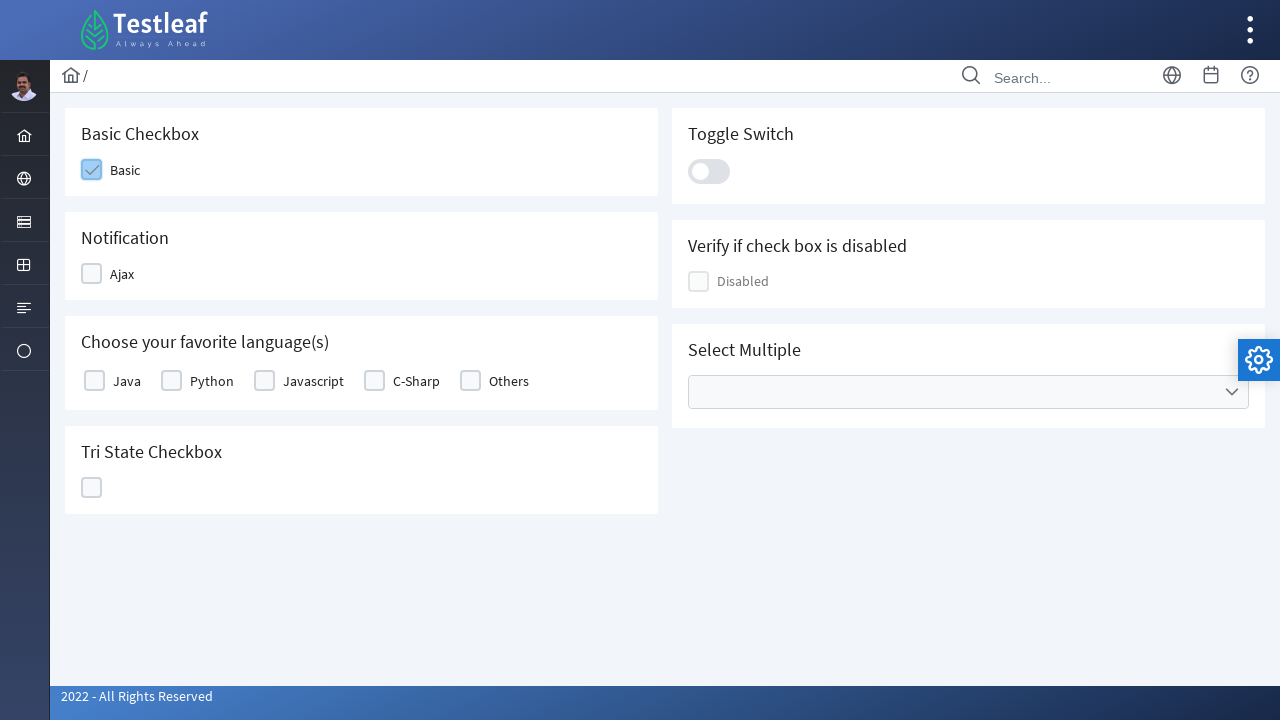

Verified Basic checkbox is checked
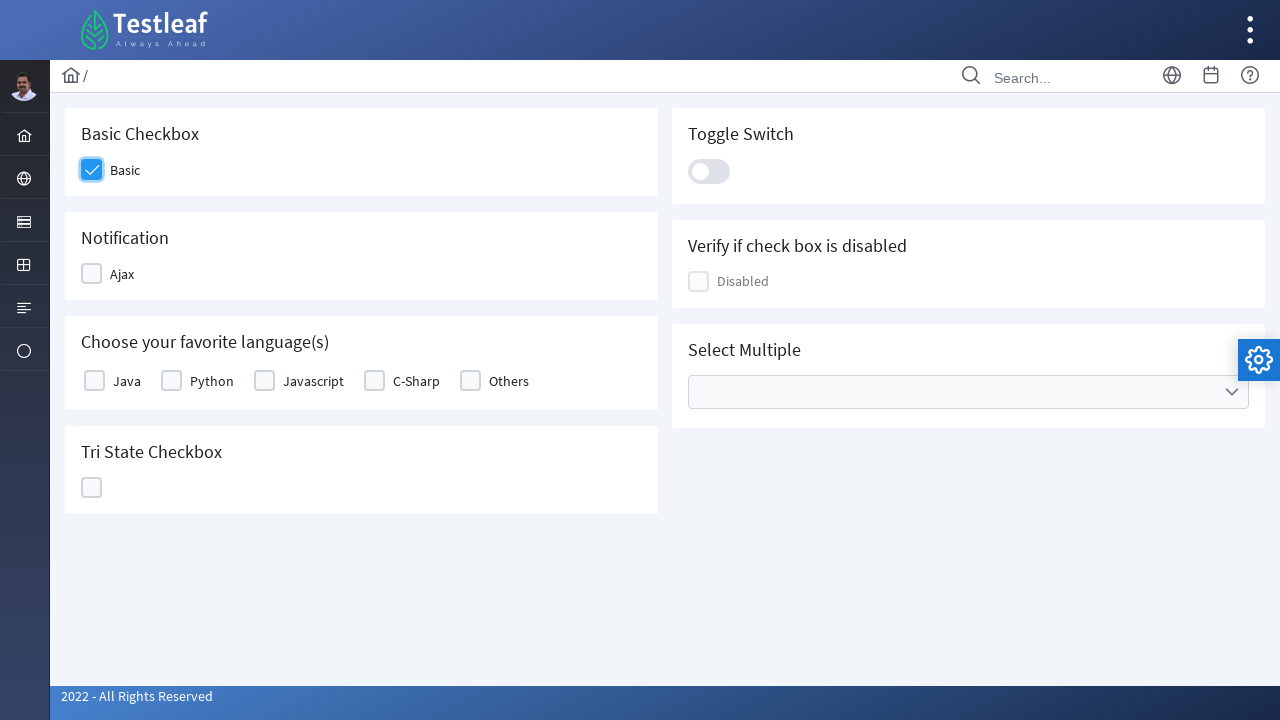

Clicked Ajax checkbox at (122, 274) on xpath=//span[text()='Ajax']
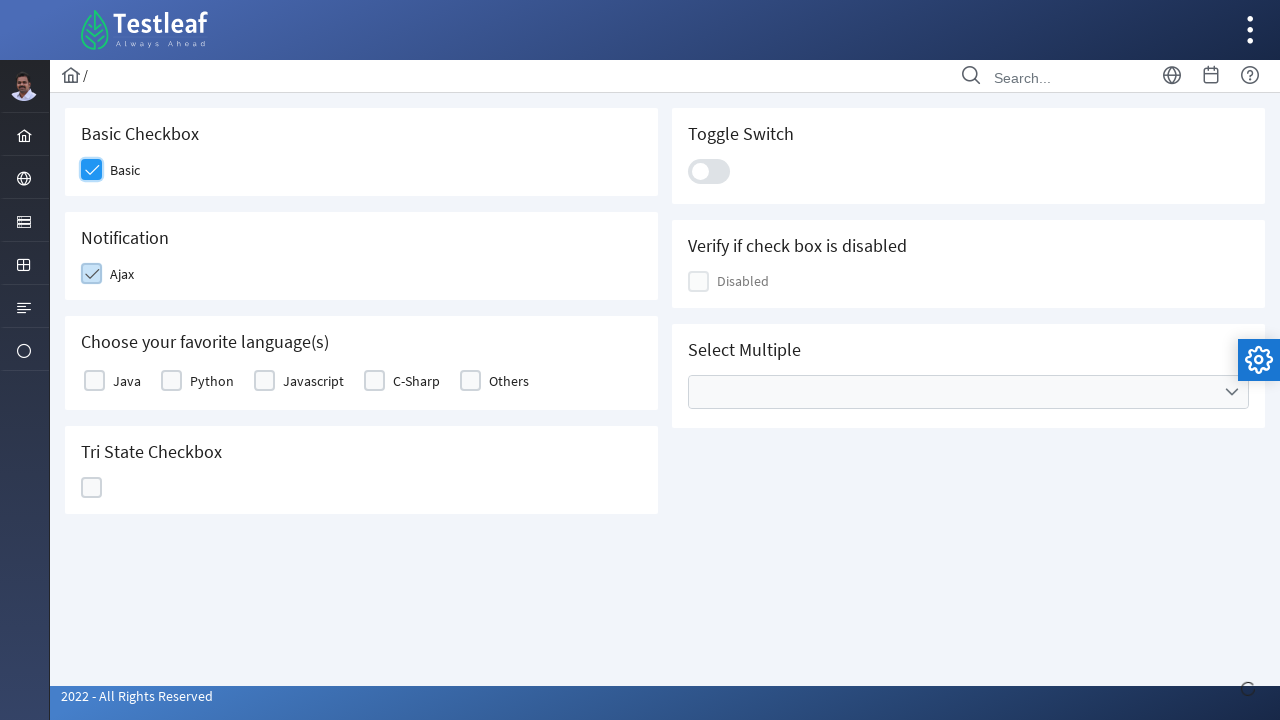

Verified Ajax checkbox is checked
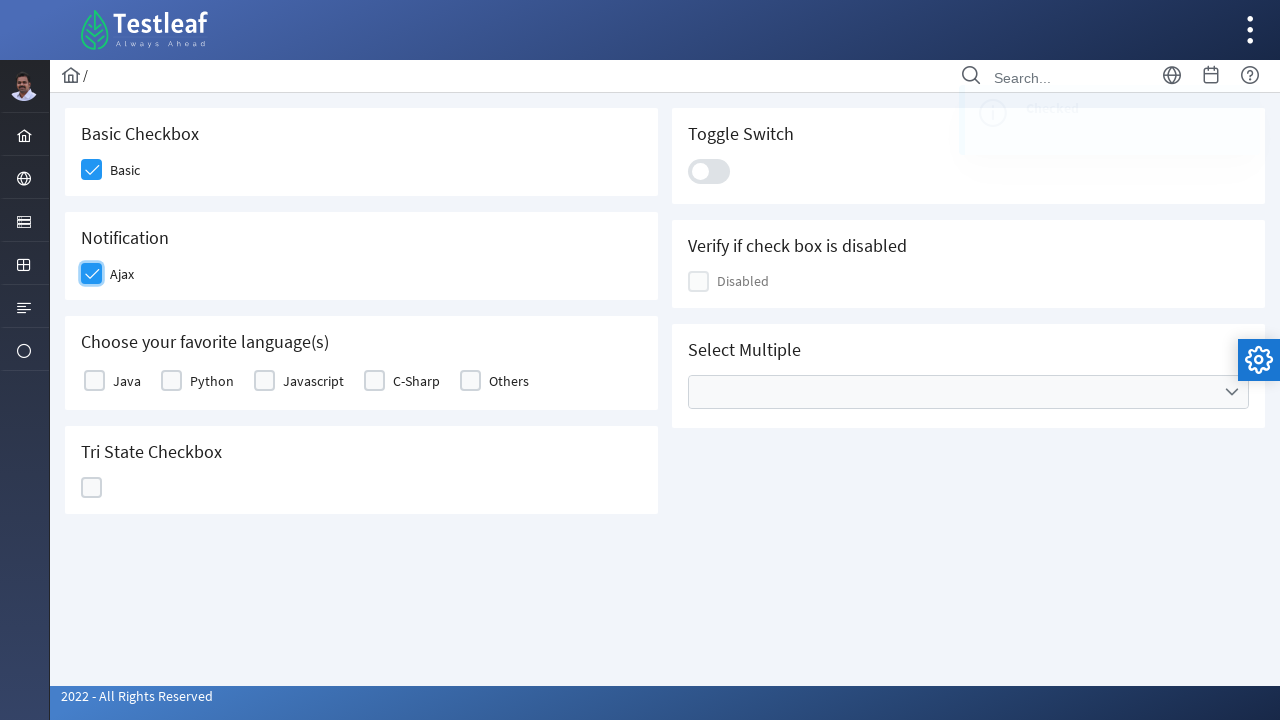

Clicked Python checkbox at (212, 381) on xpath=//label[text()='Python']
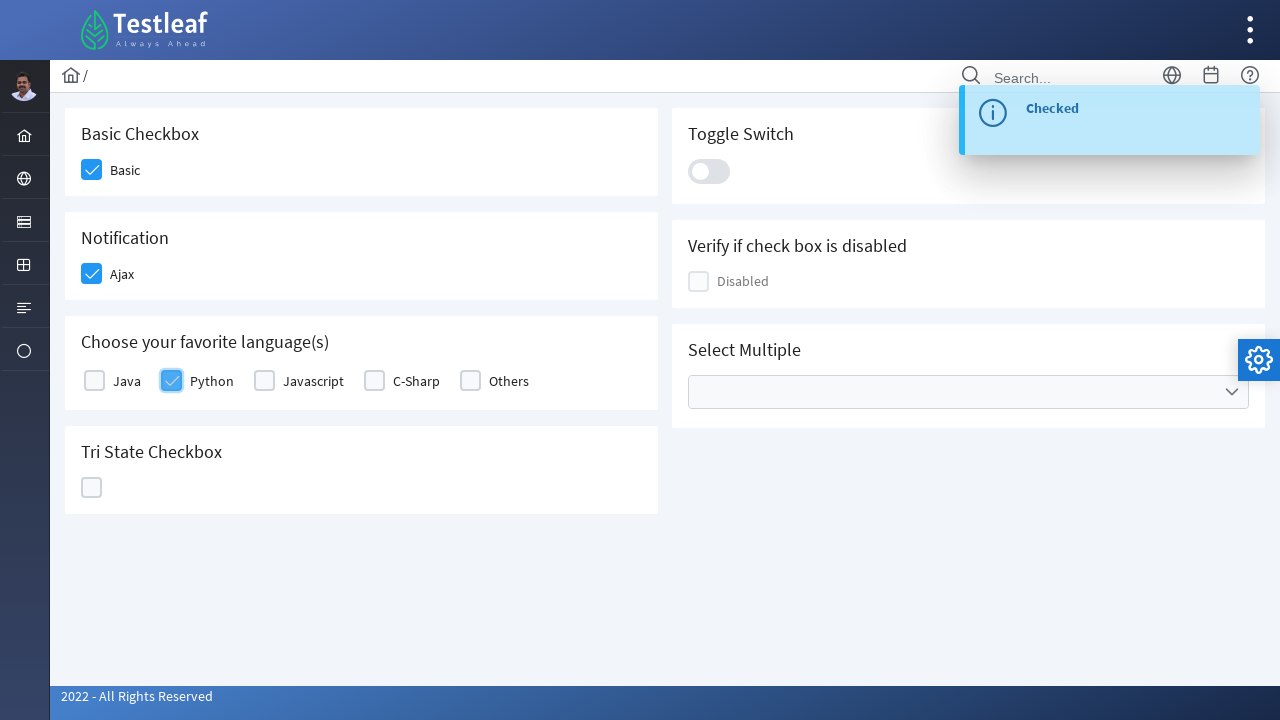

Verified Python is checked
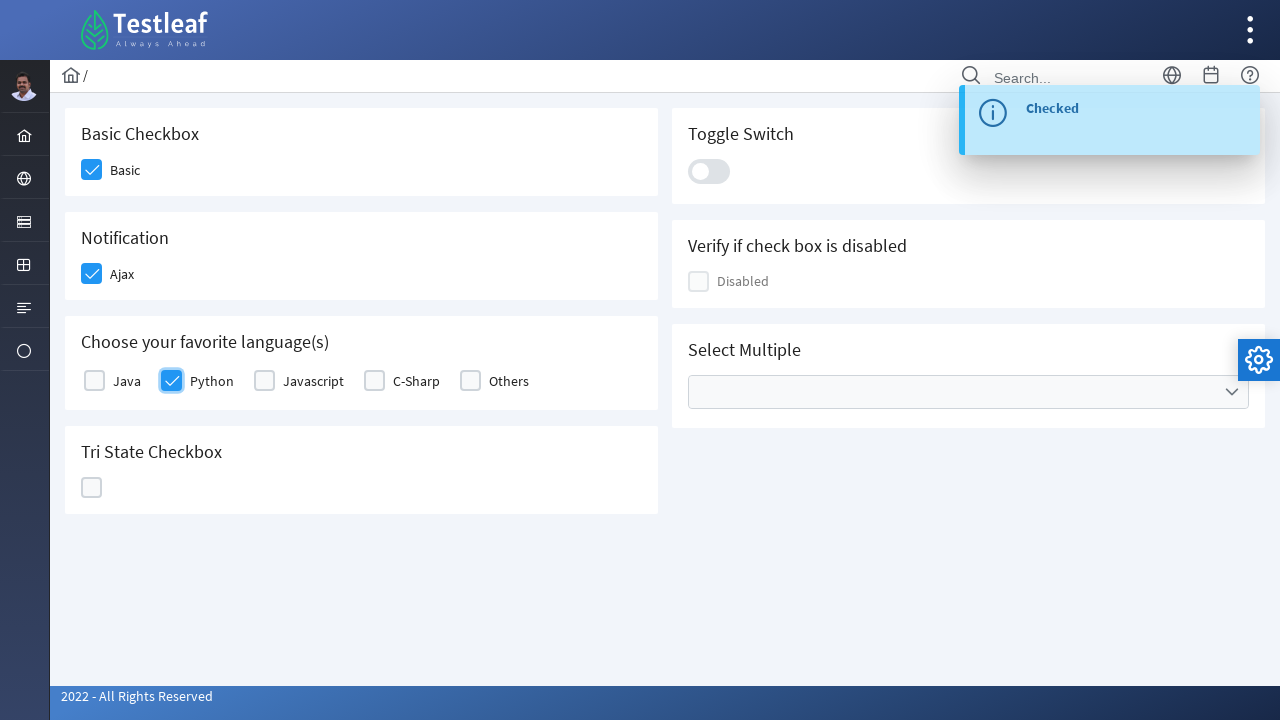

Verified C# is not checked
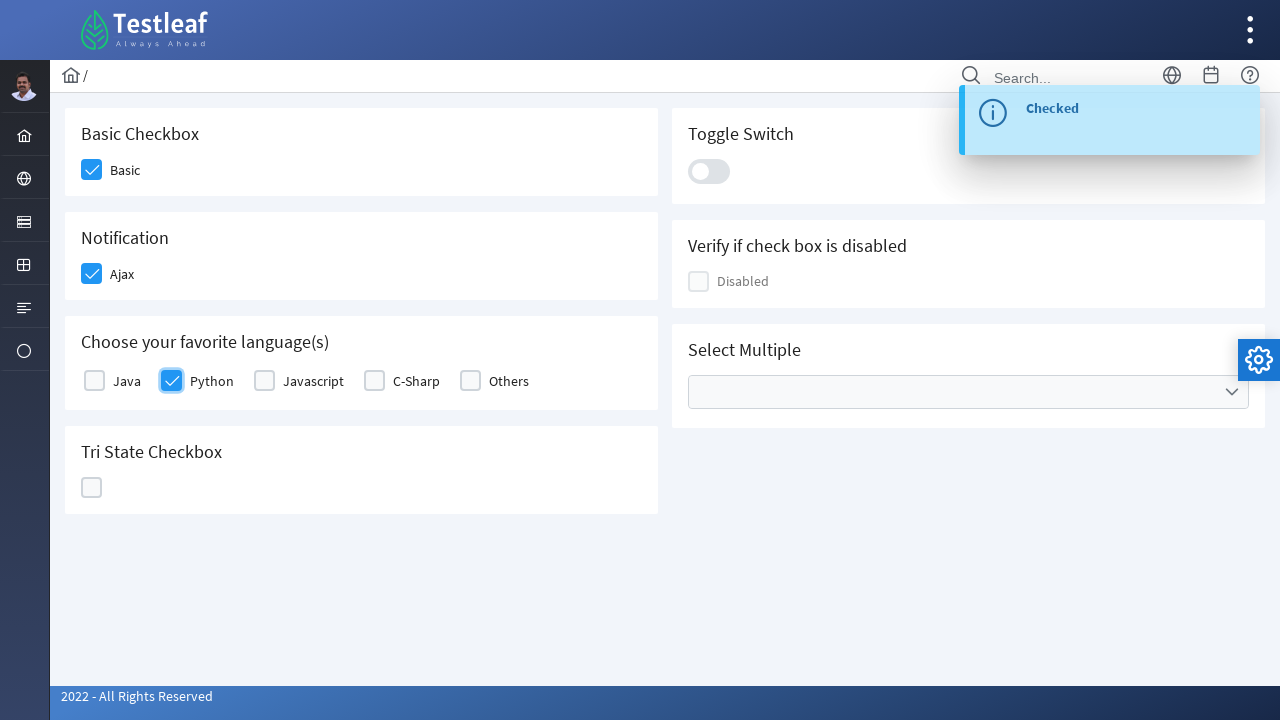

Verified checkbox is disabled
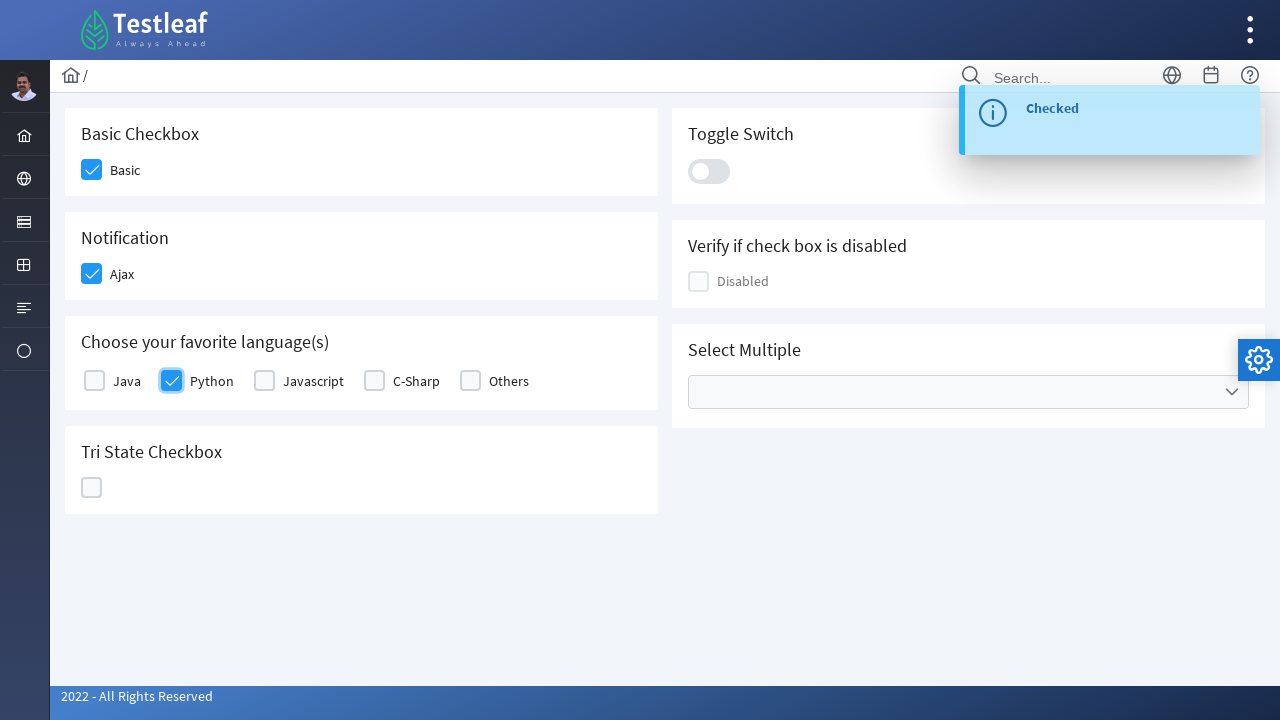

Clicked toggle checkbox area at (92, 170) on div.ui-chkbox-box
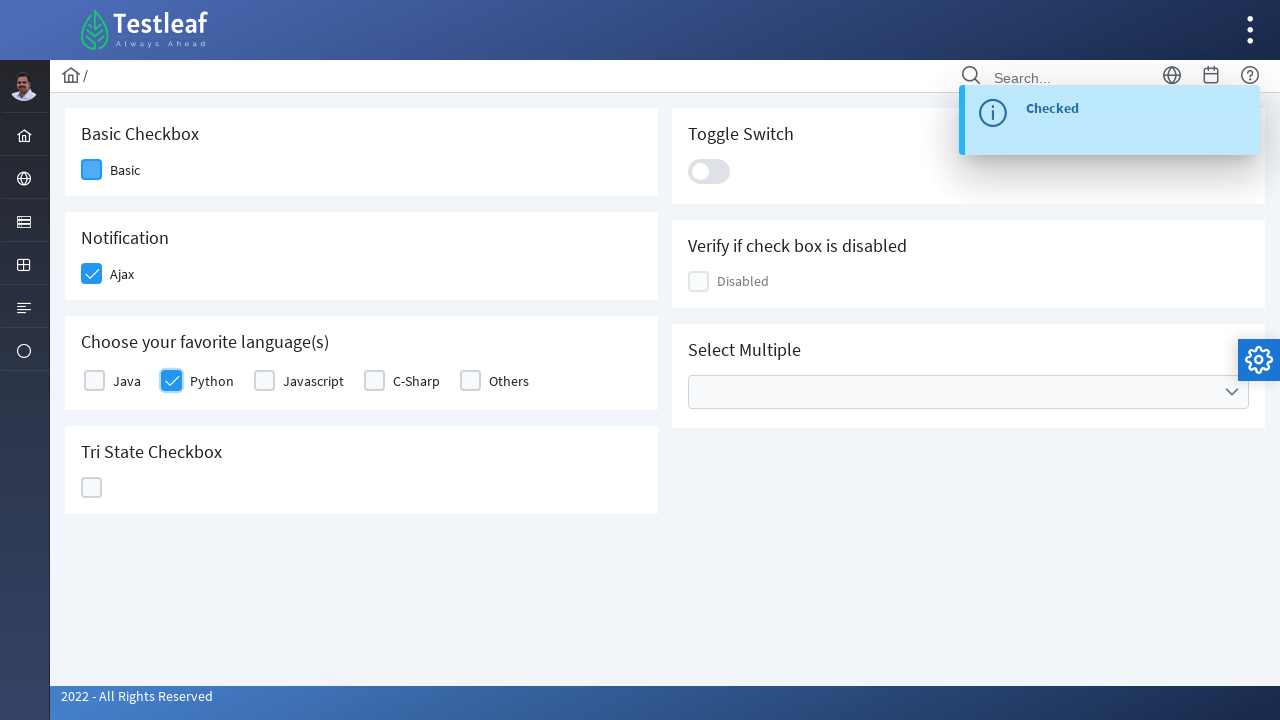

Clicked toggle switch slider at (709, 171) on .ui-toggleswitch-slider
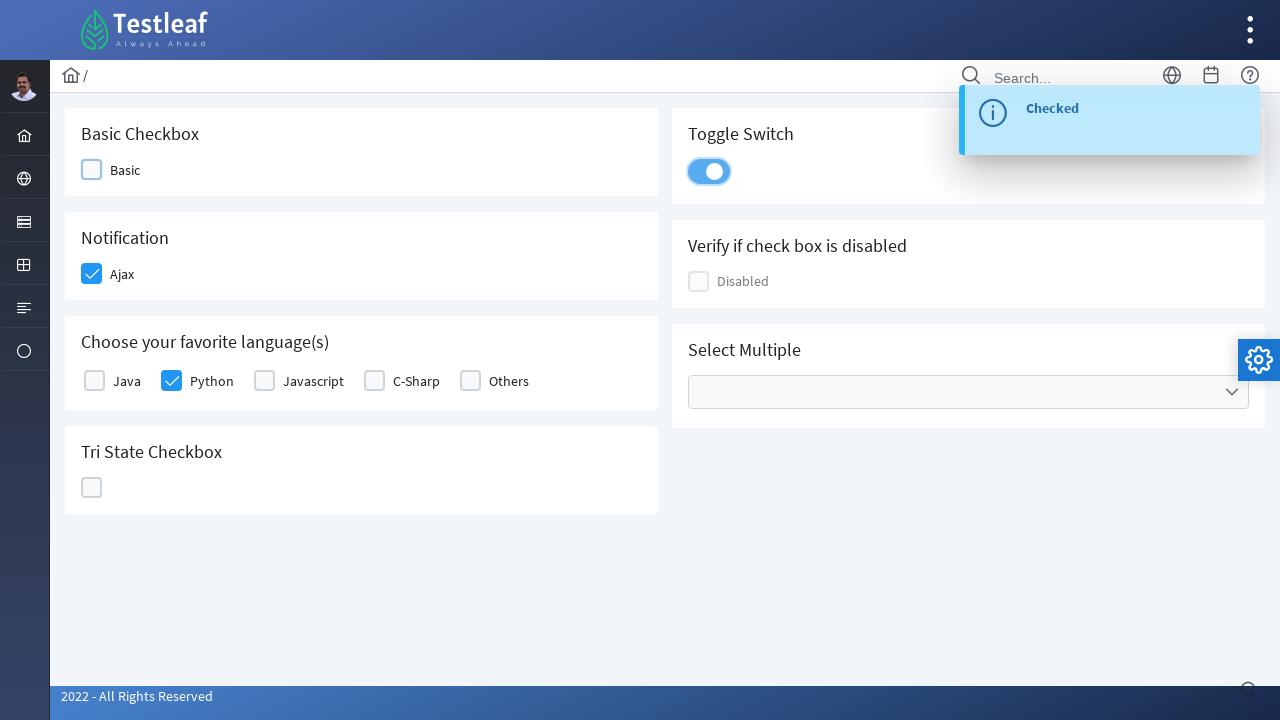

Verified toggle button is ON
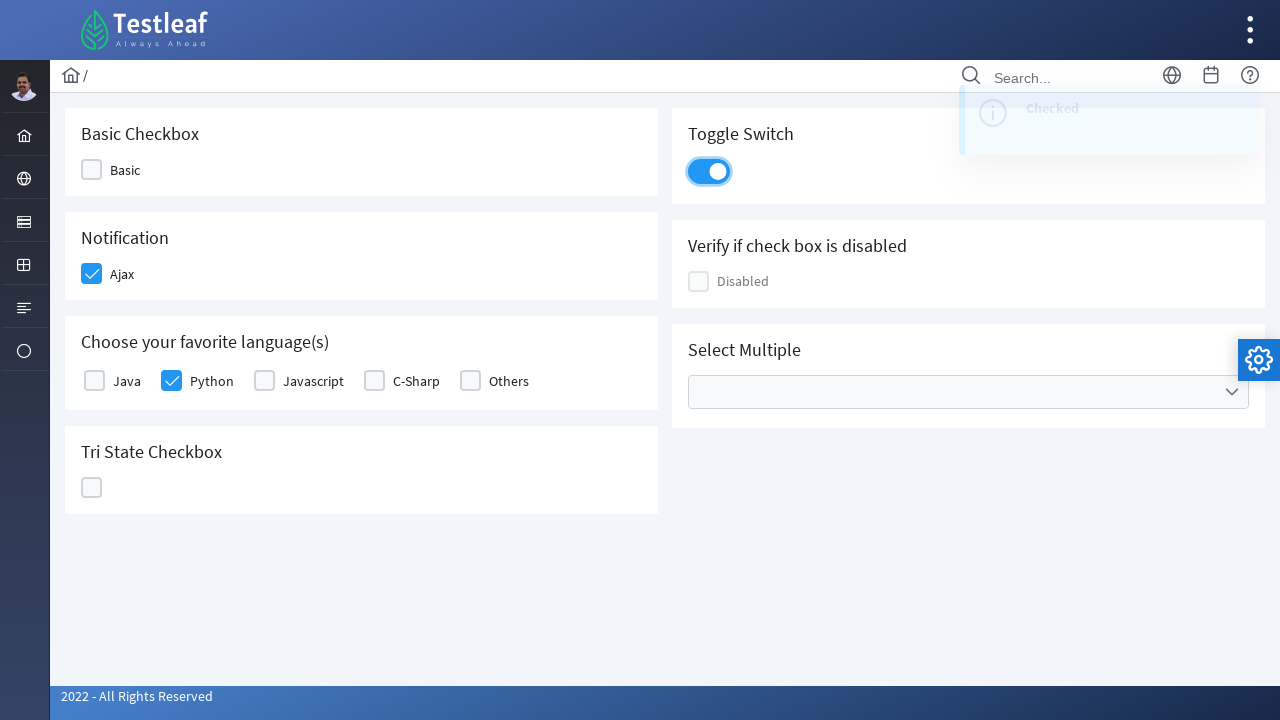

Clicked Cities dropdown to open multi-select at (968, 392) on xpath=//ul[@data-label='Cities']
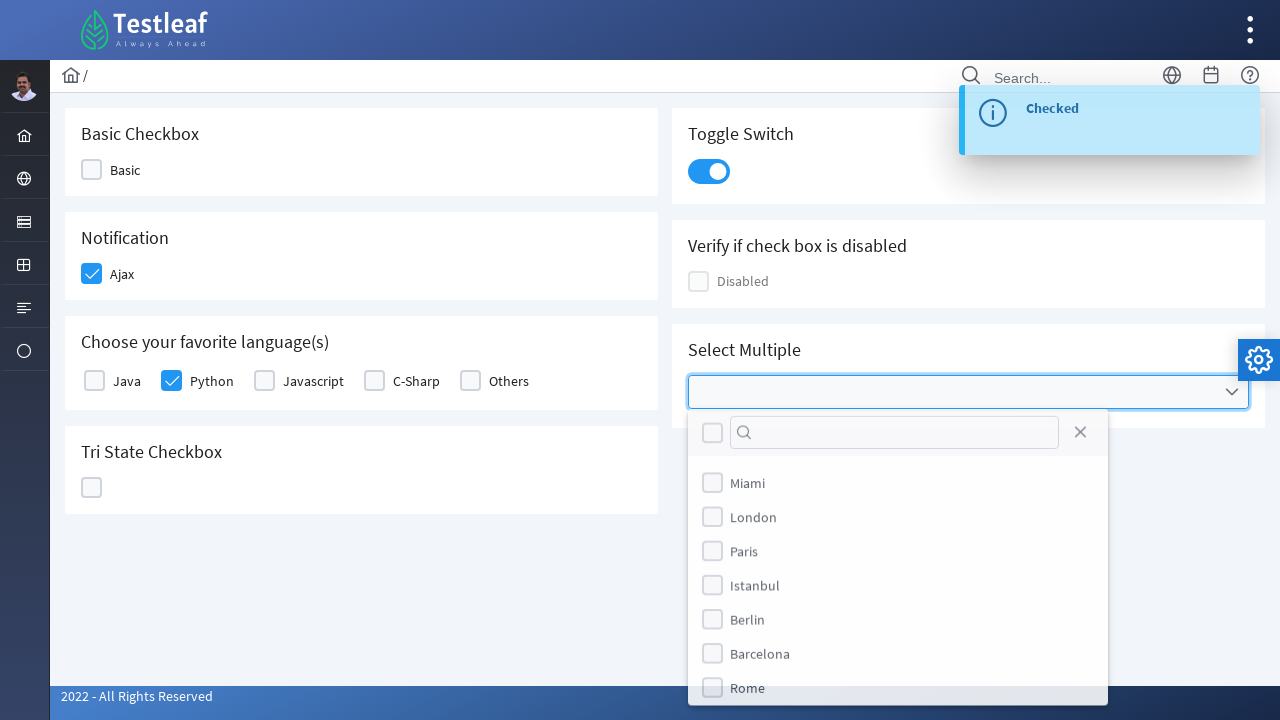

Selected London from Cities dropdown at (754, 519) on (//label[text()='London'])[2]
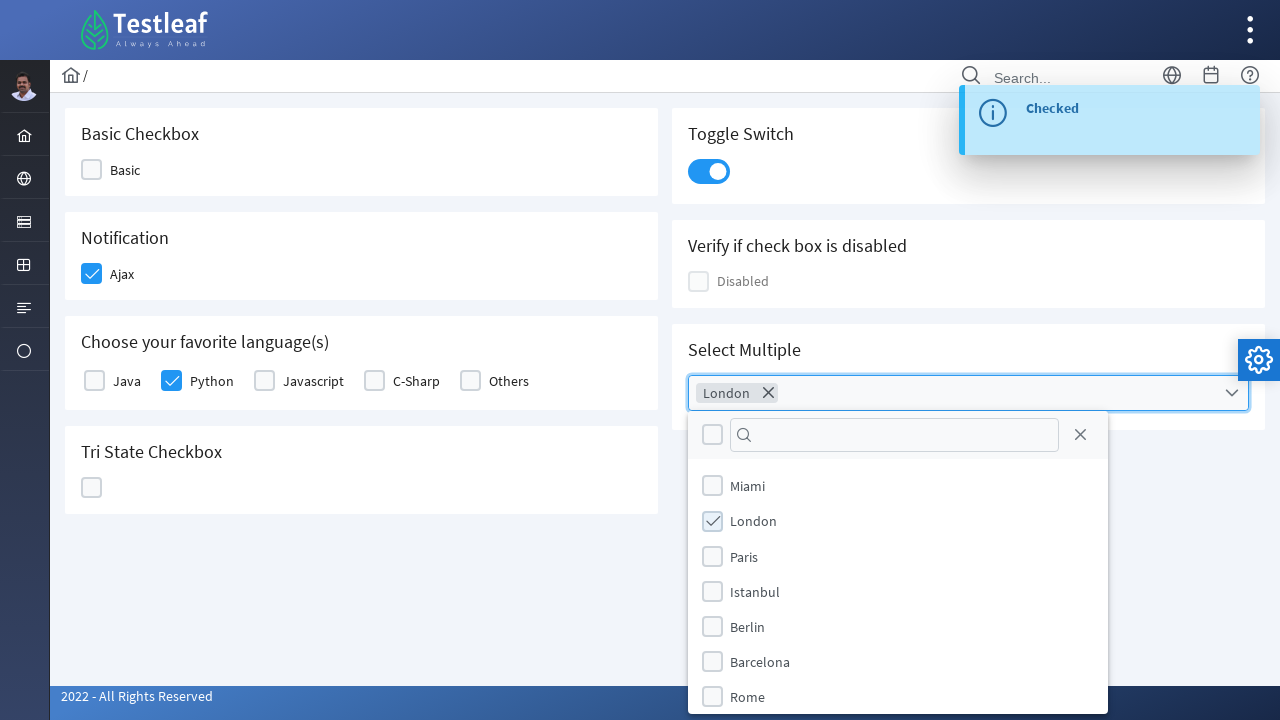

Selected Rome from Cities dropdown at (748, 697) on (//label[text()='Rome'])[2]
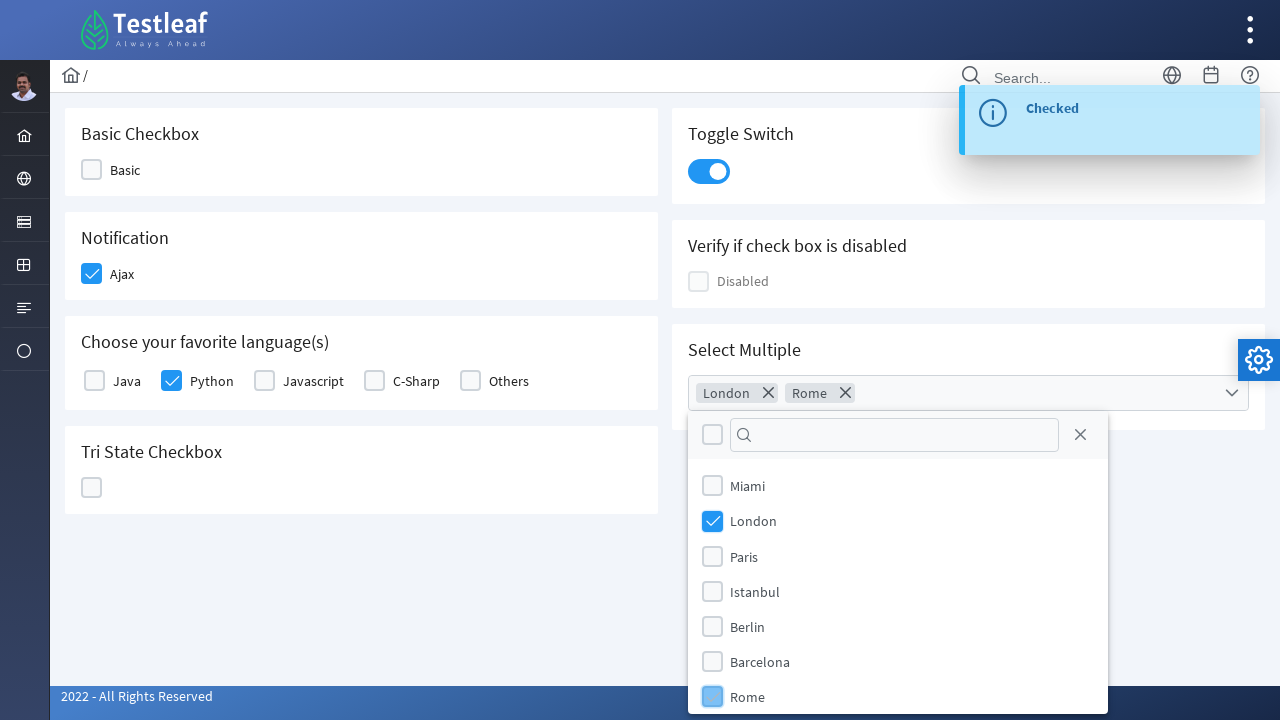

Retrieved London city text
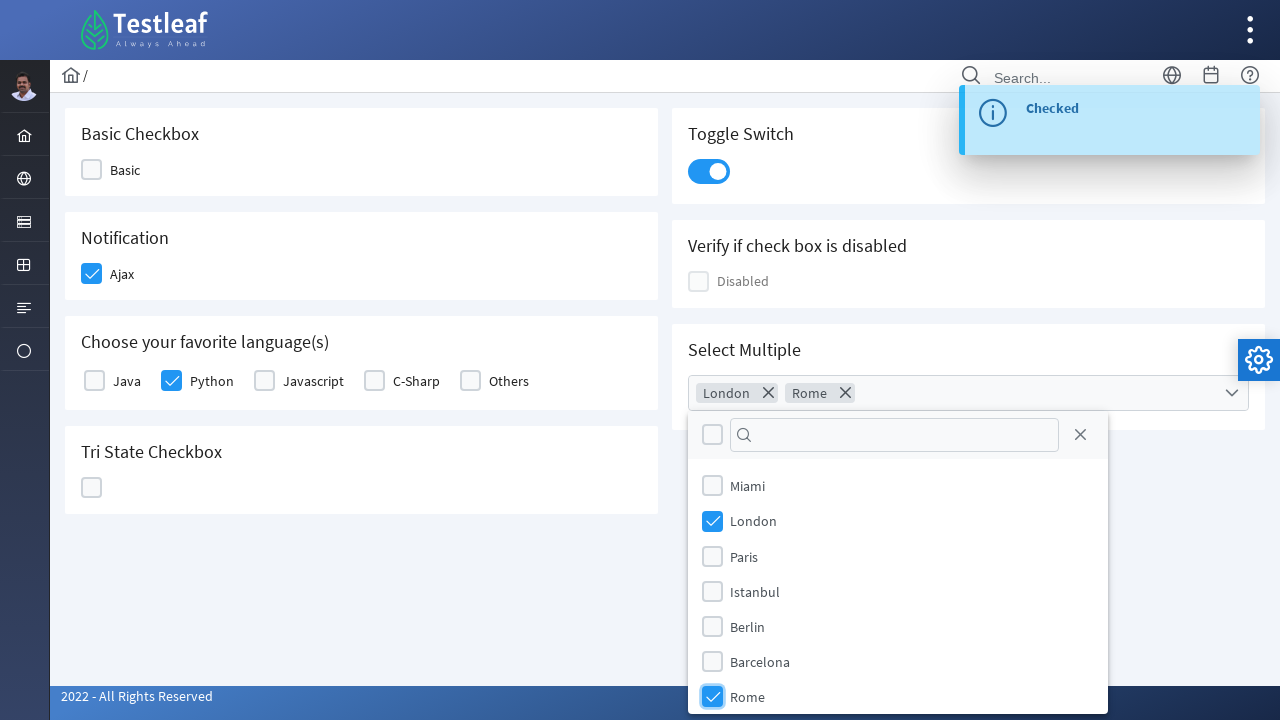

Retrieved Rome city text
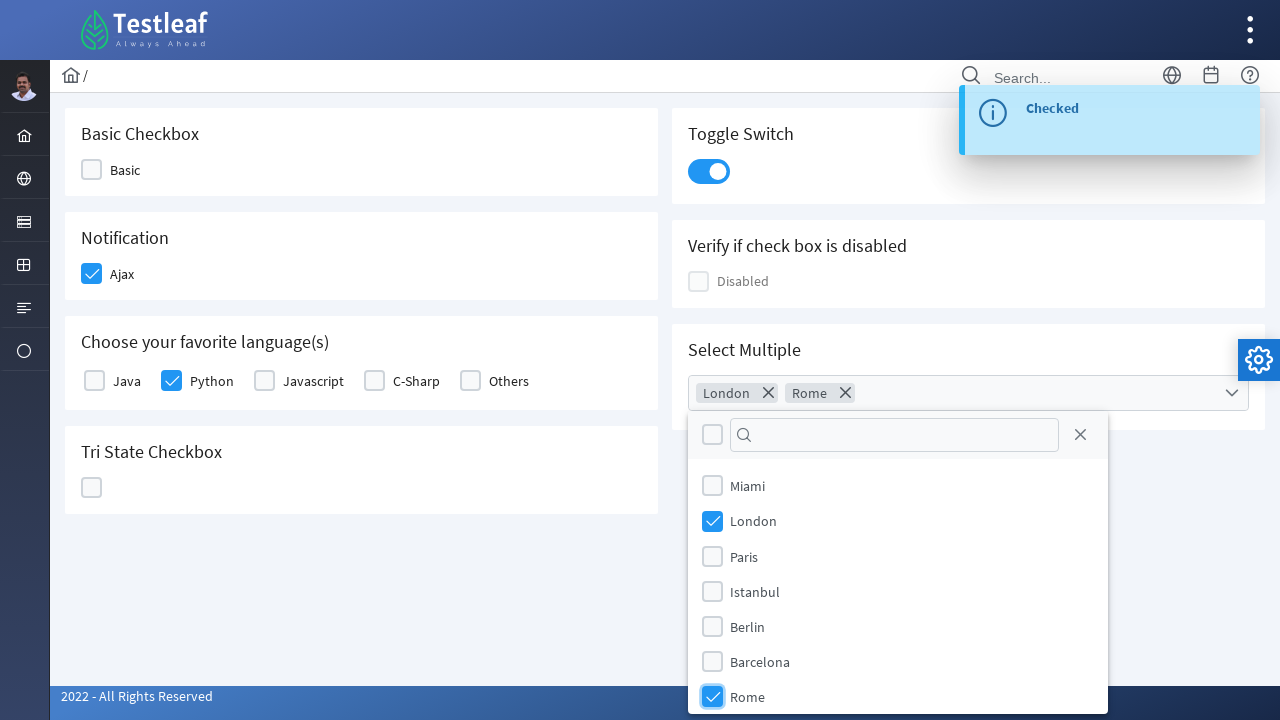

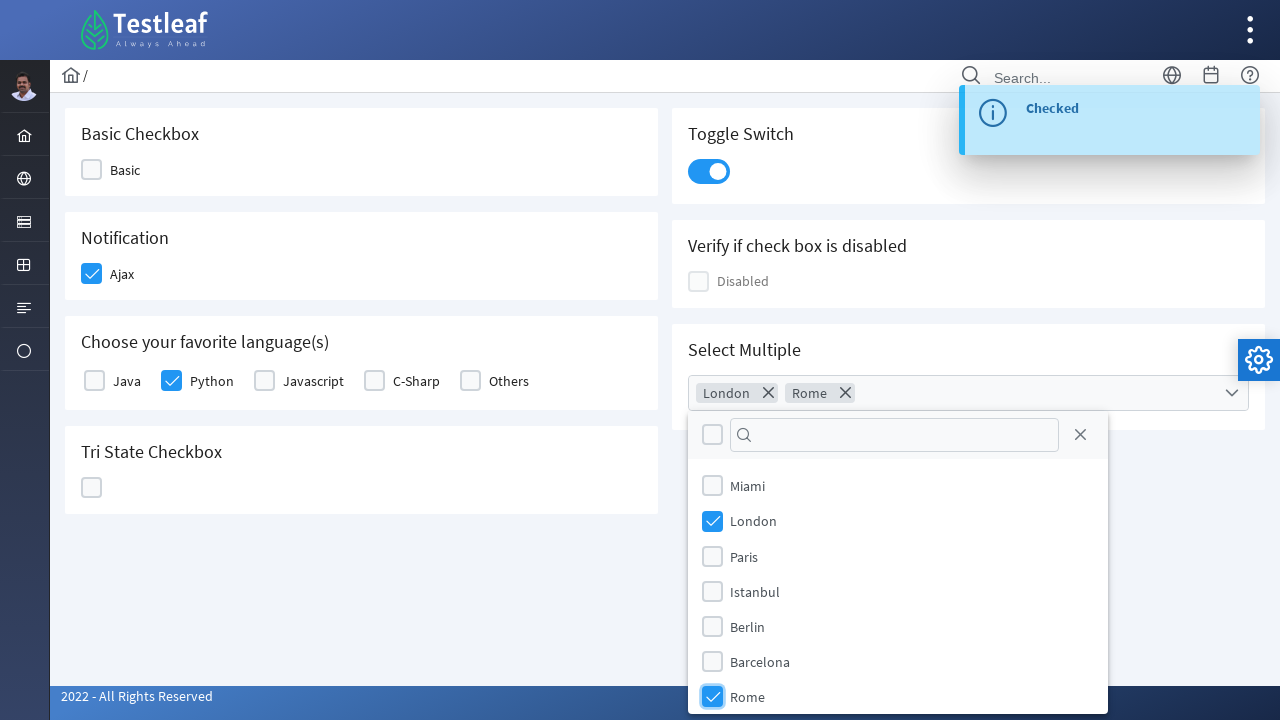